Tests email validation by entering an invalid email format and submitting to verify error indication

Starting URL: https://demoqa.com/text-box

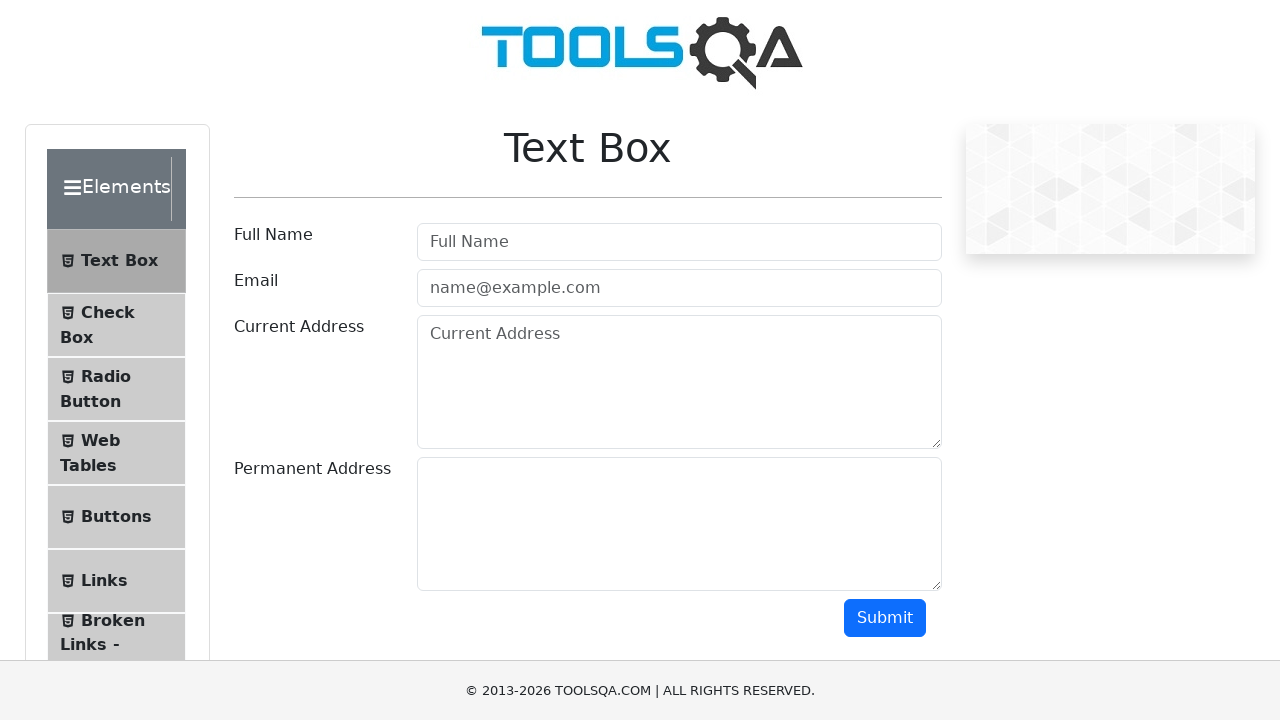

Filled email field with invalid format 'negativetest' on #userEmail
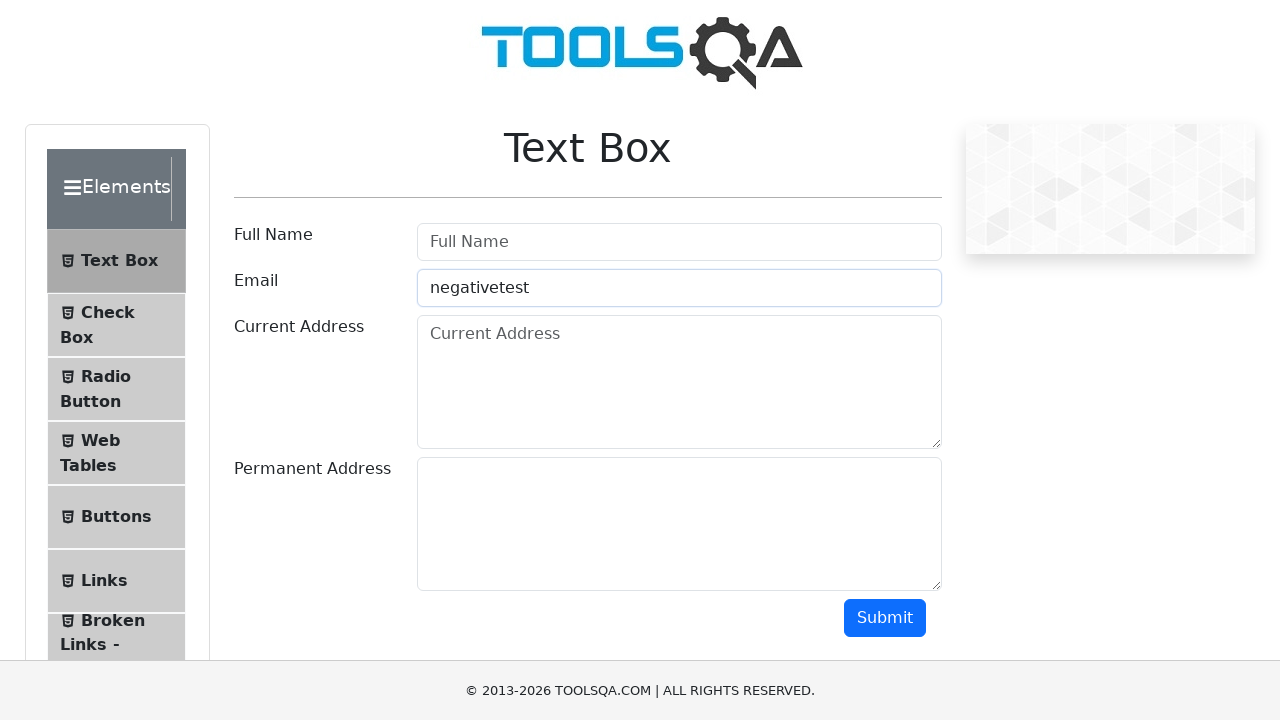

Scrolled down 500px to reveal submit button
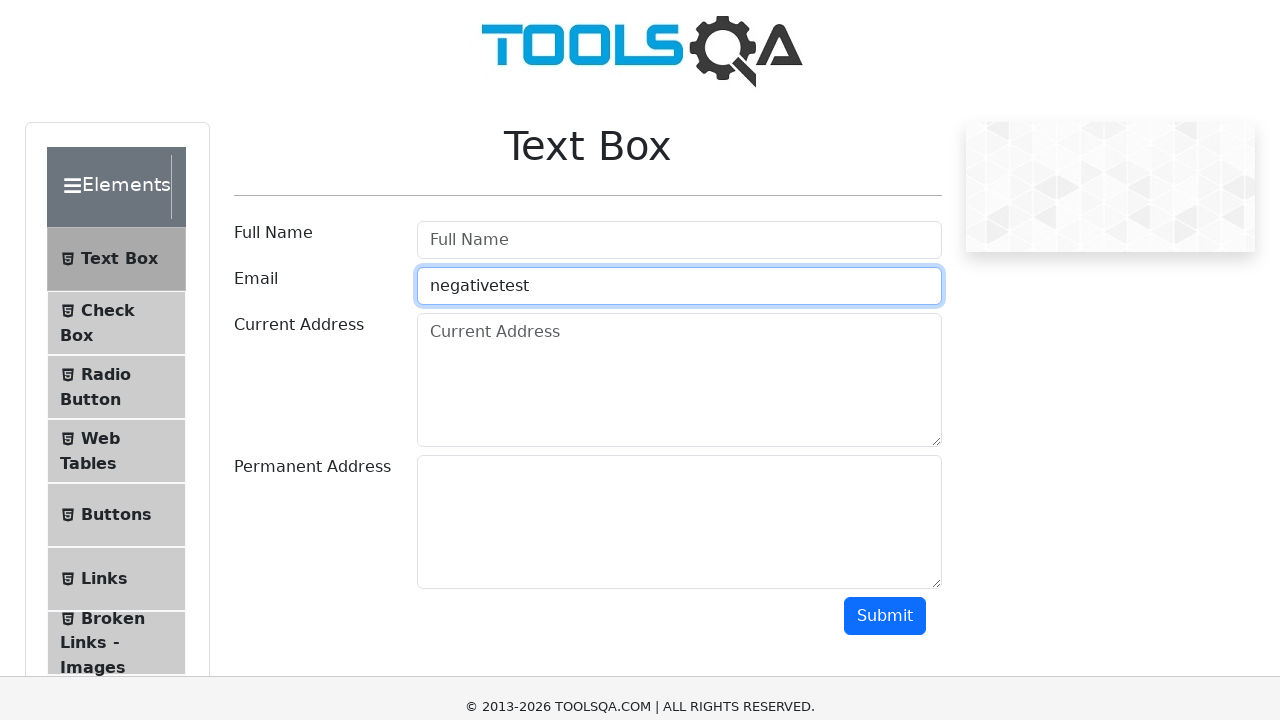

Clicked submit button to validate form at (885, 118) on #submit
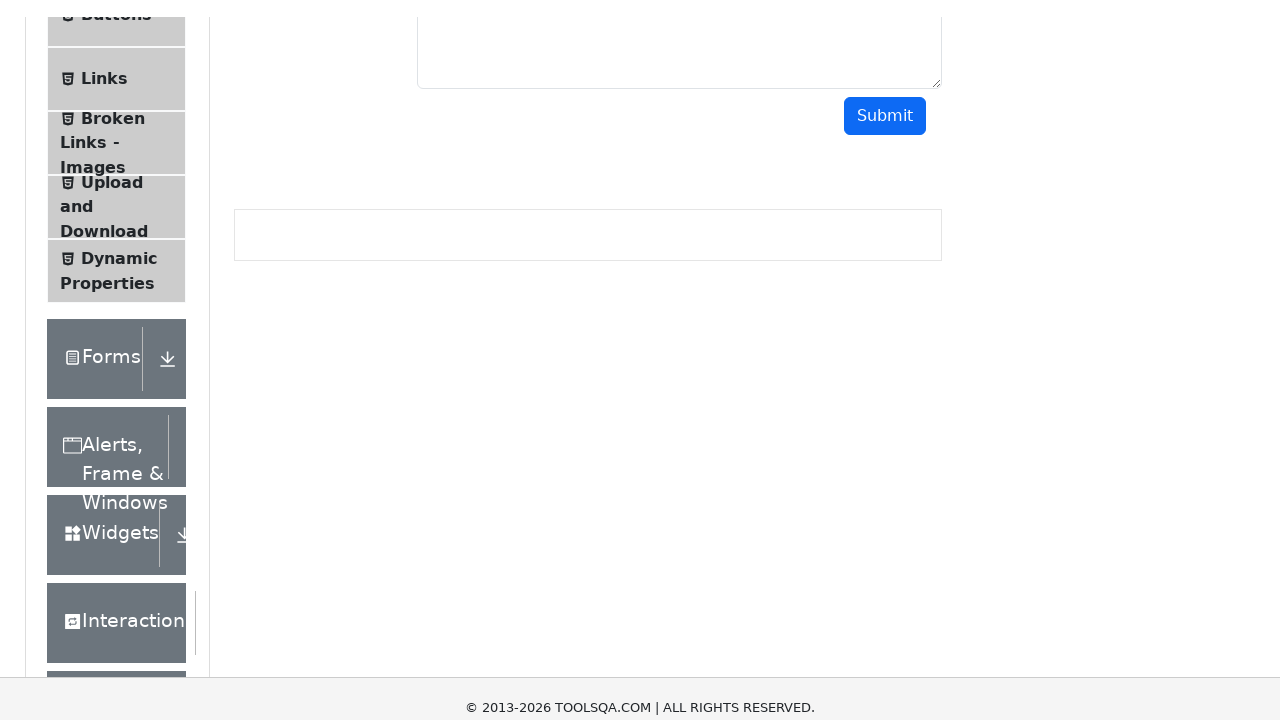

Waited 1000ms for validation error to appear
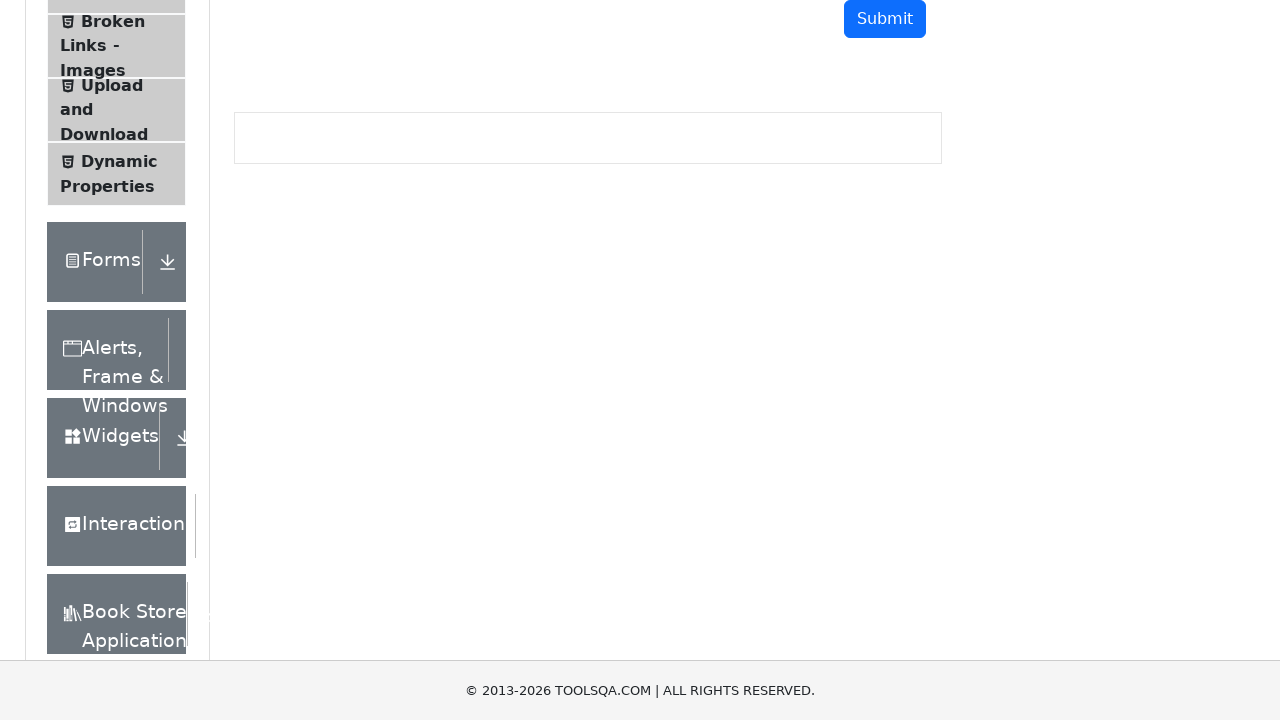

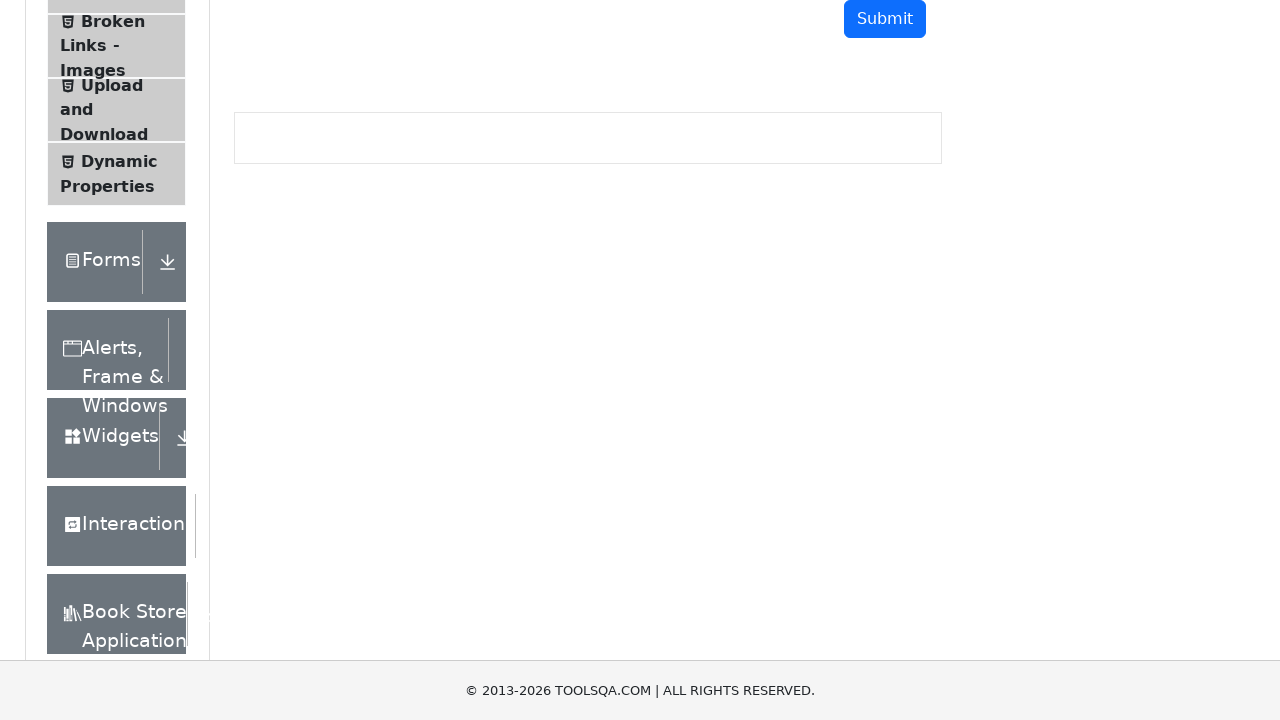